Tests keyboard actions on a text comparison website by entering text in the first input, selecting all (Ctrl+A), copying (Ctrl+C), tabbing to the second input, and pasting (Ctrl+V).

Starting URL: https://text-compare.com/

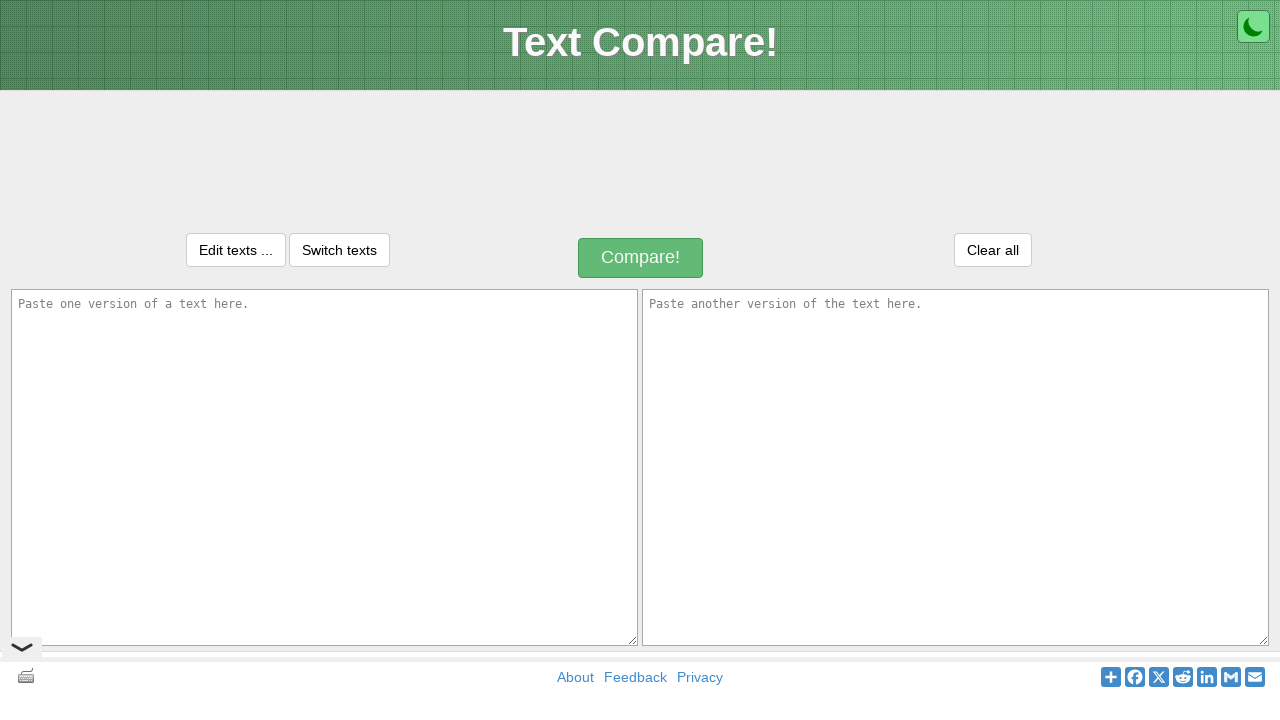

Waited for Compare button to load
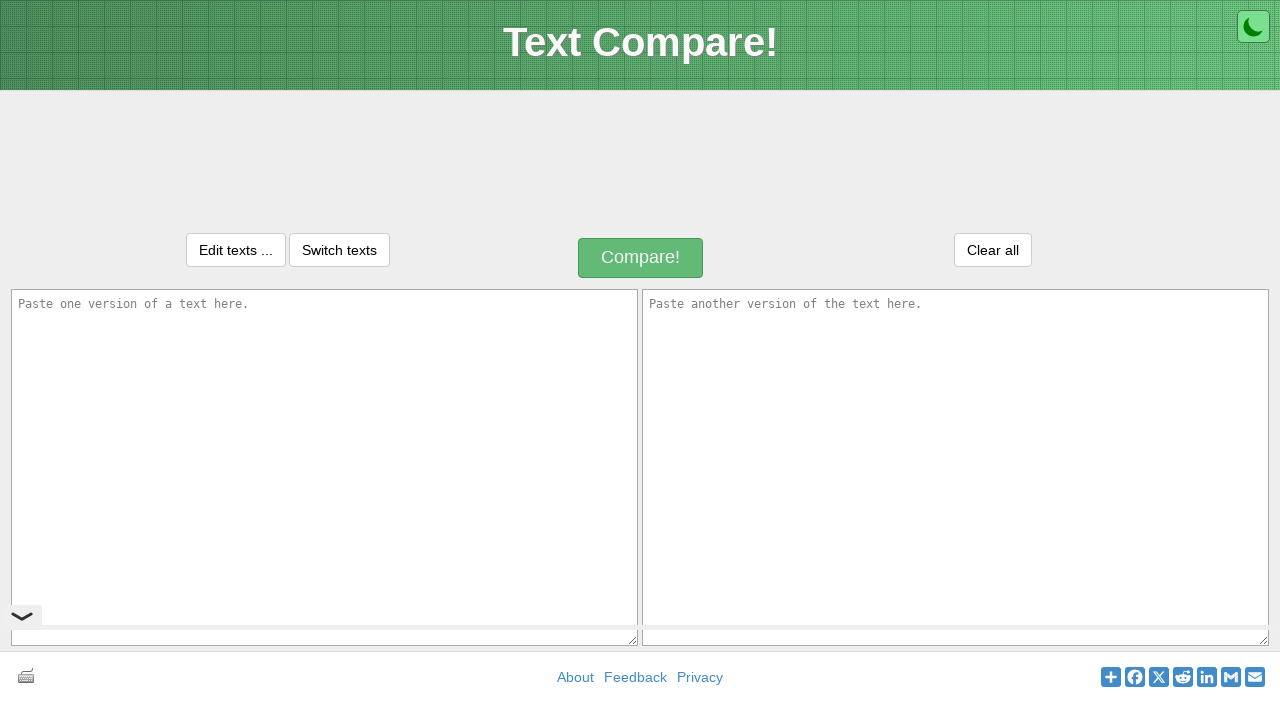

Located the Compare button
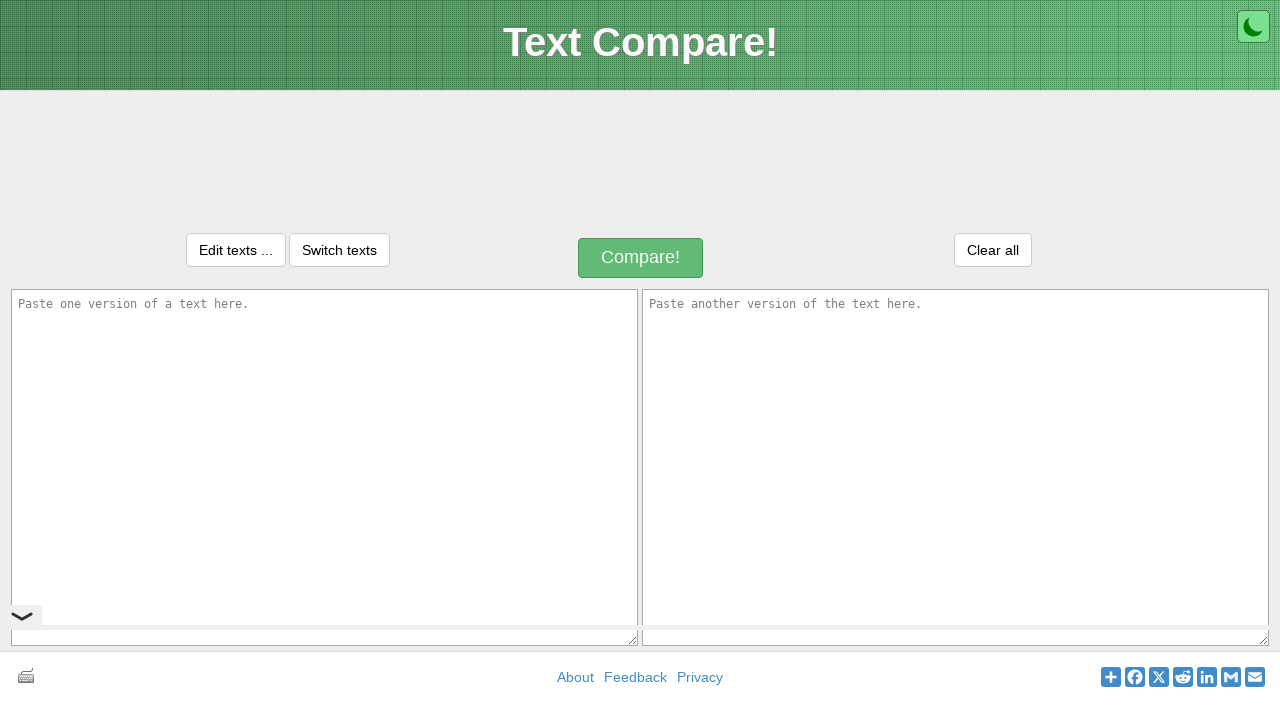

Scrolled Compare button into view
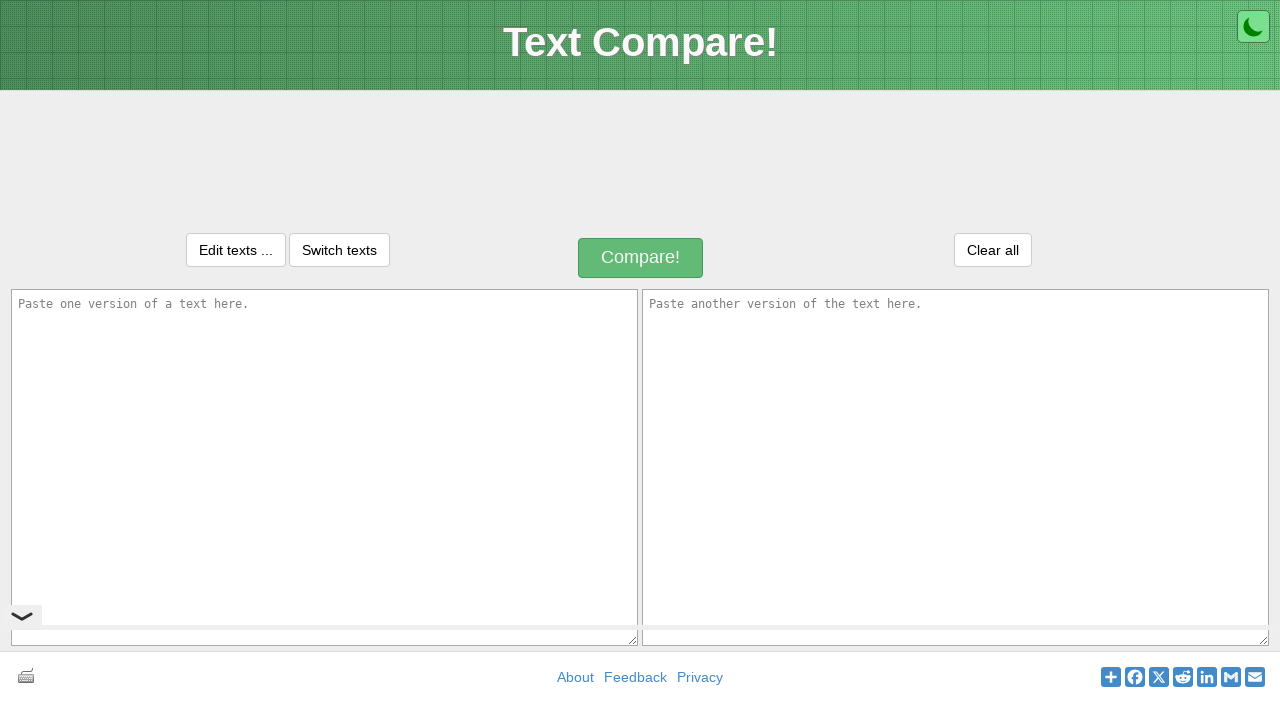

Filled first input field with Lorem ipsum text on #inputText1
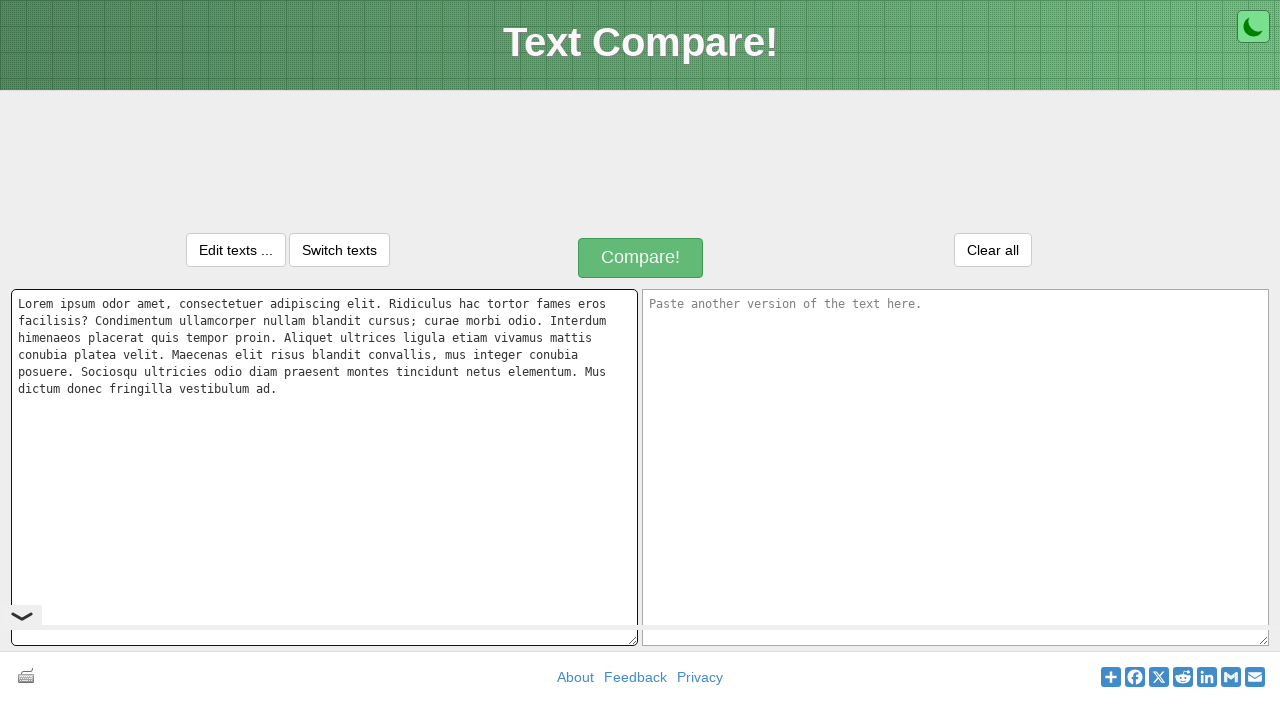

Clicked on first input field to ensure focus at (324, 467) on #inputText1
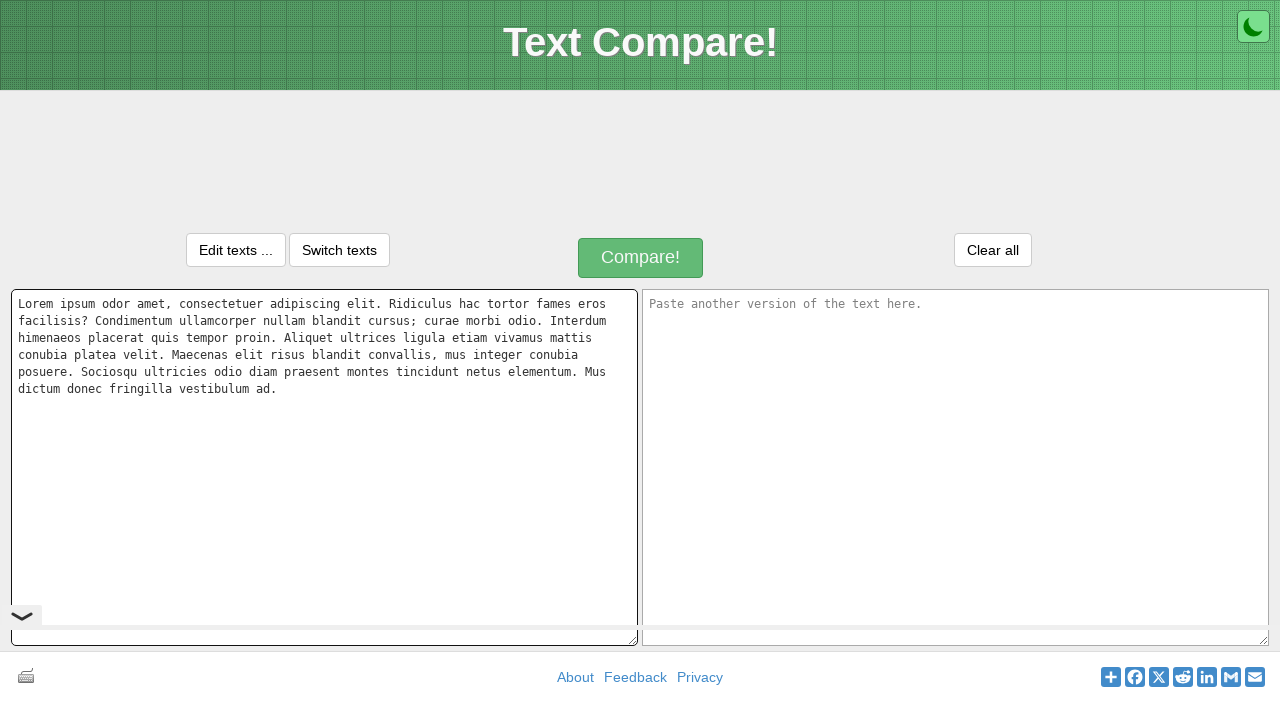

Selected all text in first input field using Ctrl+A
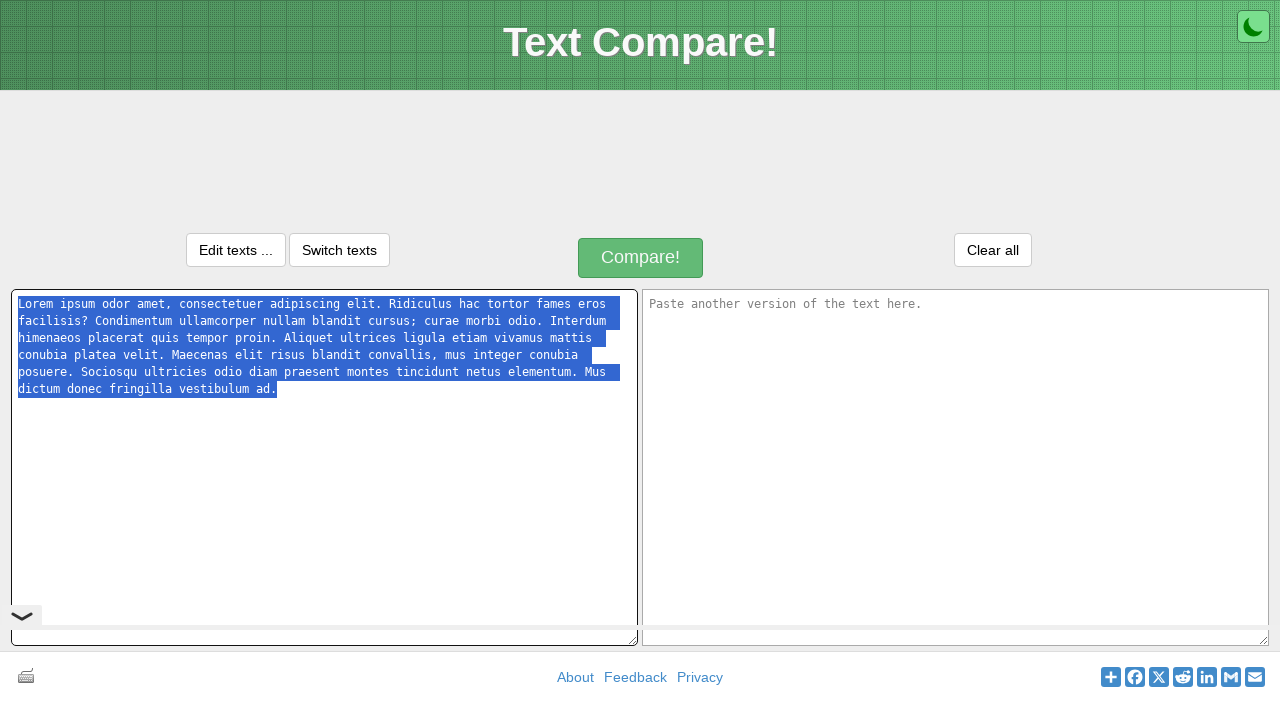

Copied selected text to clipboard using Ctrl+C
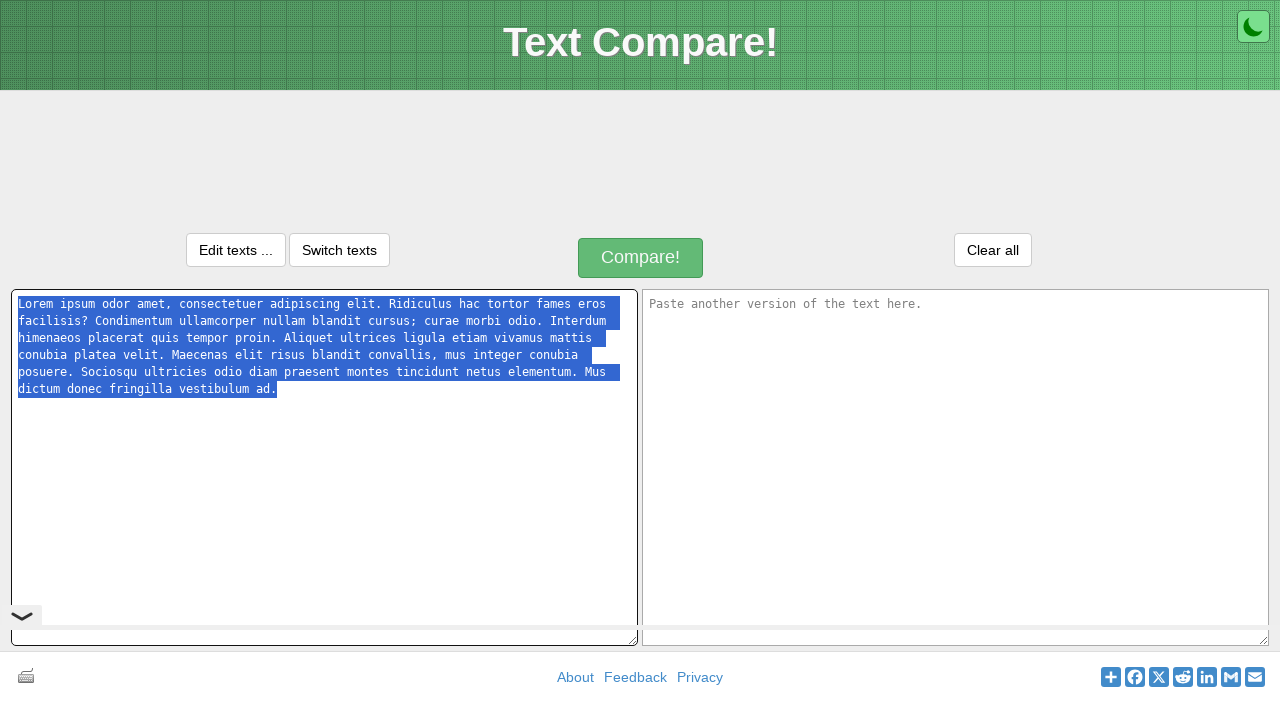

Moved focus to second input field using Tab
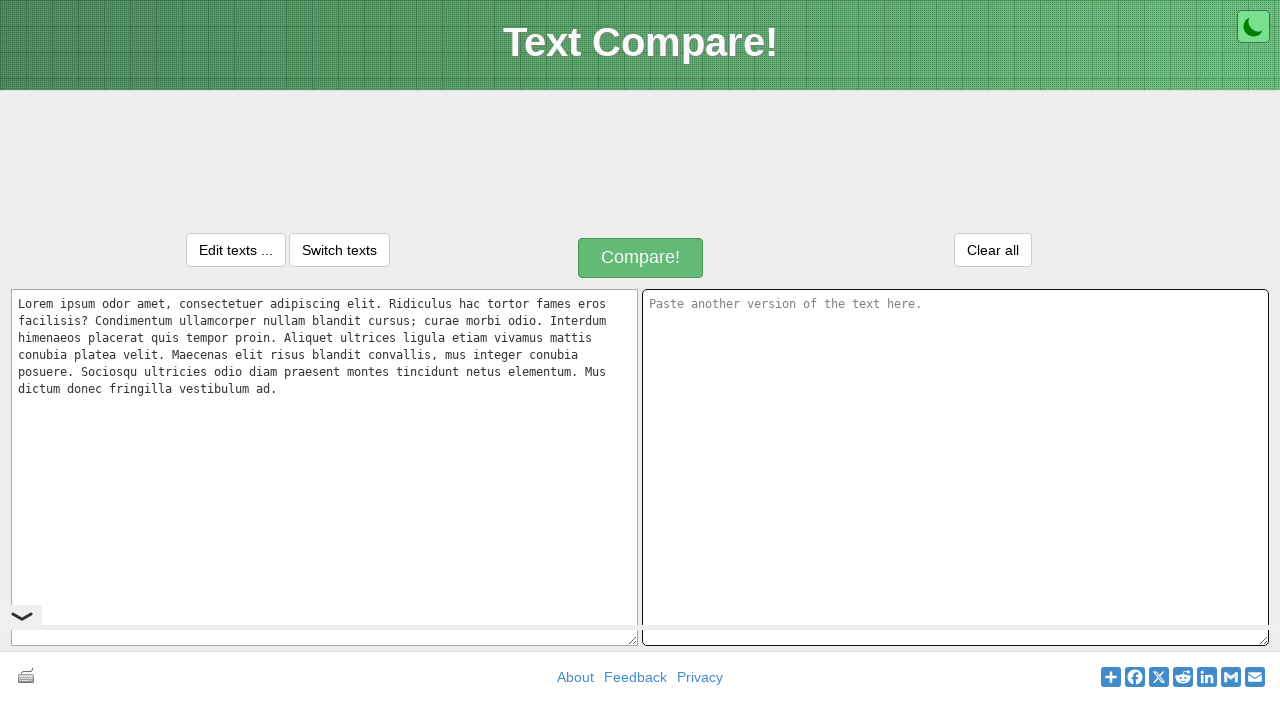

Pasted text from clipboard into second input field using Ctrl+V
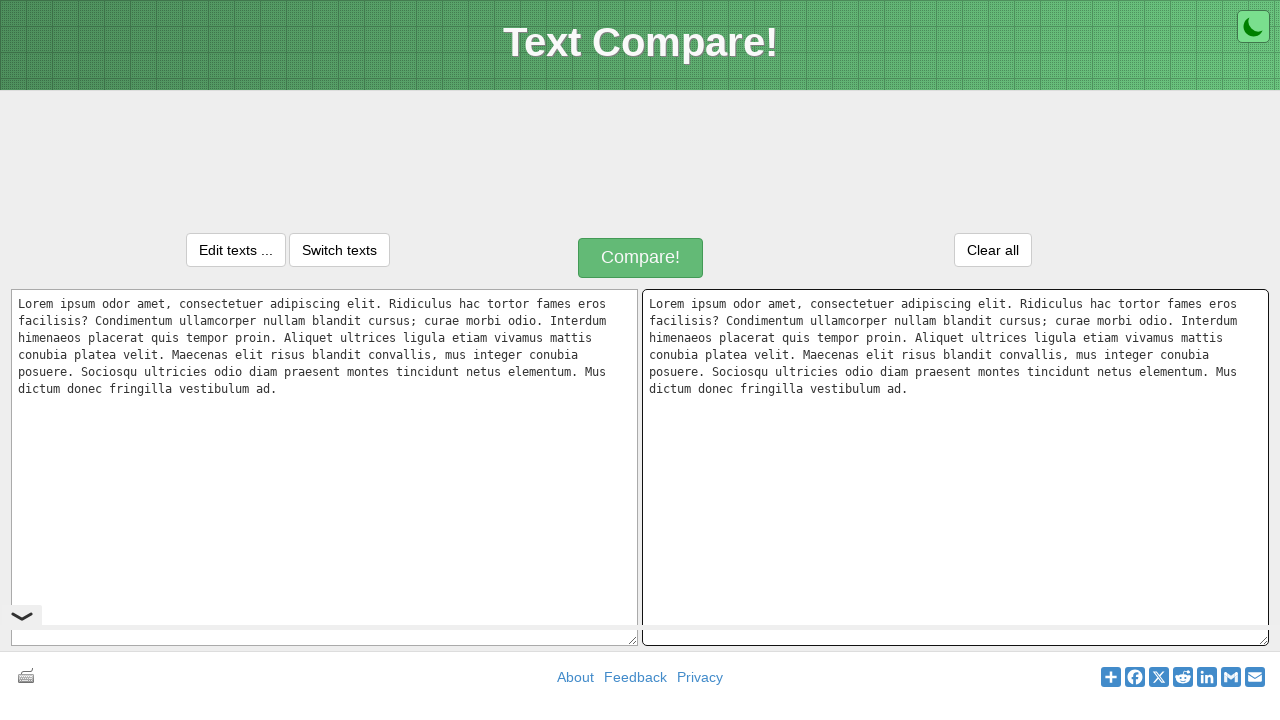

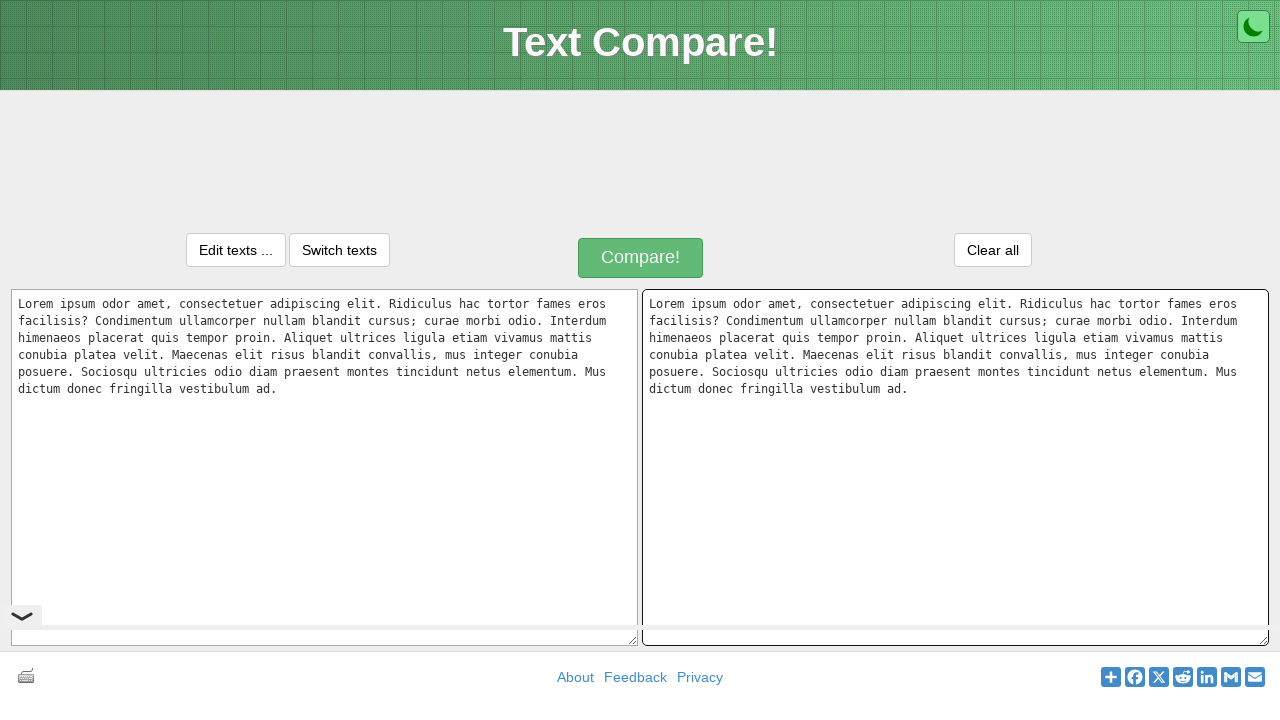